Tests that clicking on the dropdown expands it

Starting URL: https://the-internet.herokuapp.com/dropdown

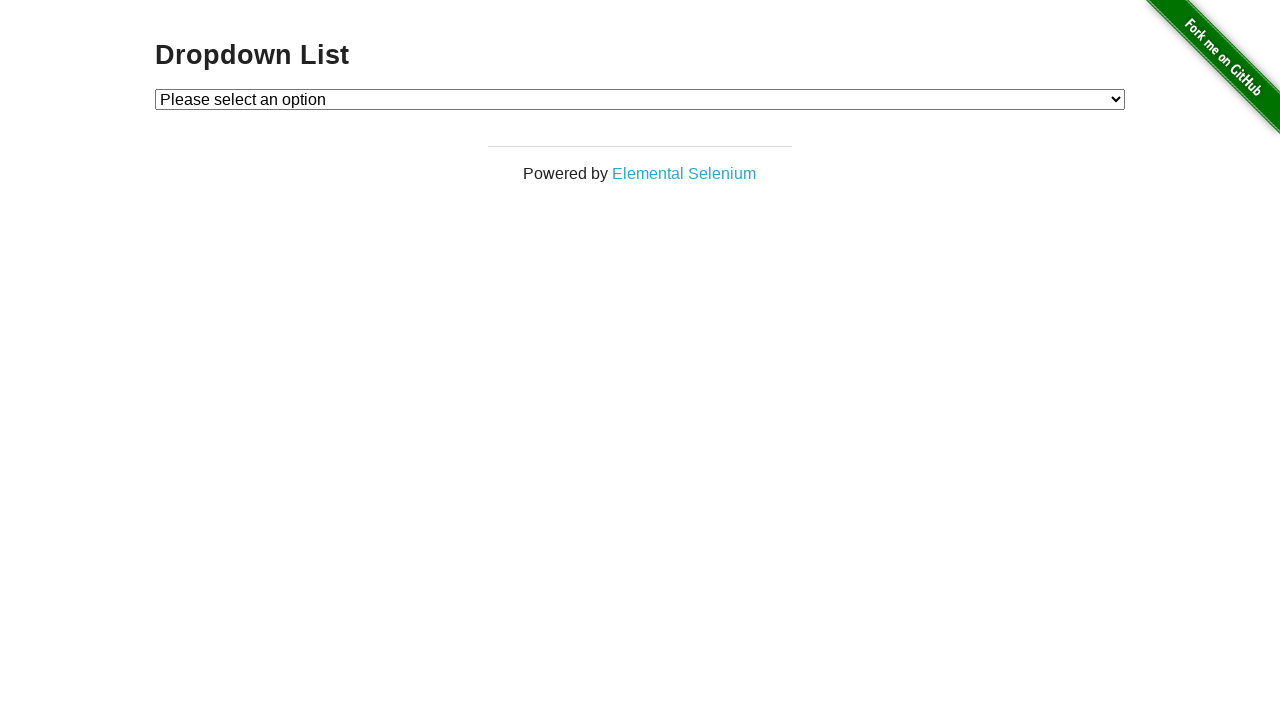

Navigated to dropdown page
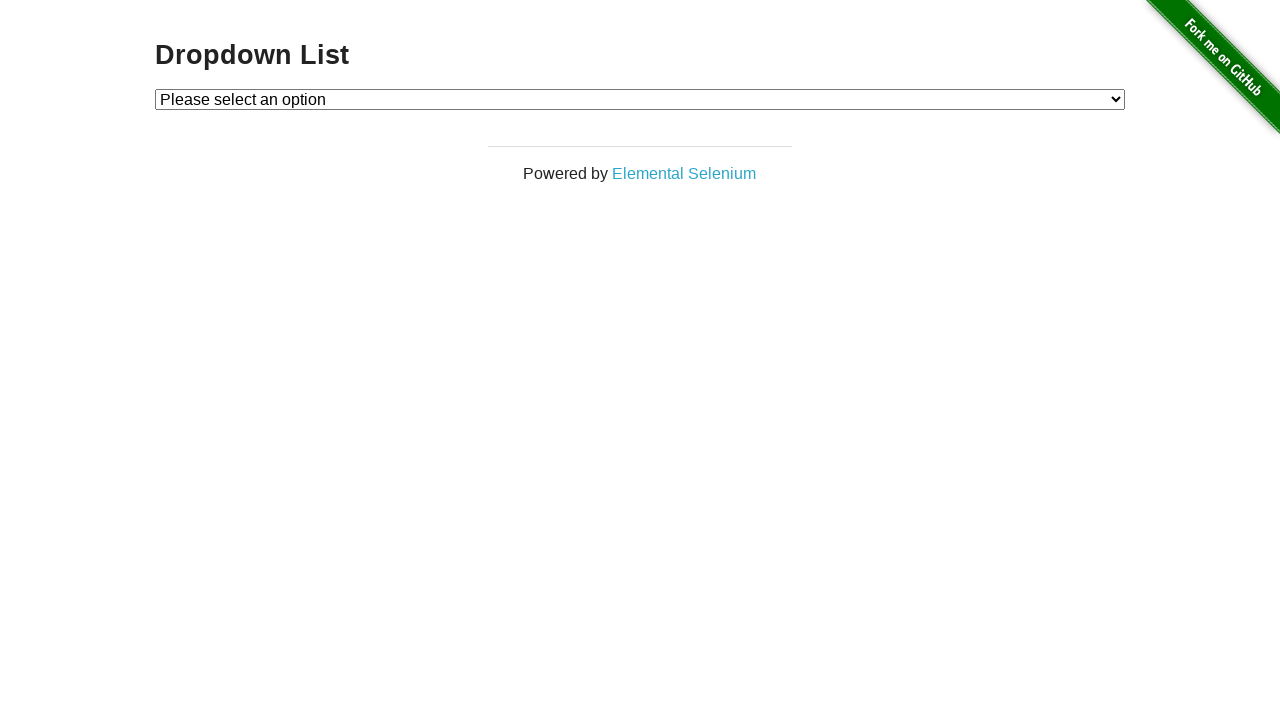

Clicked on dropdown to expand it at (640, 99) on select
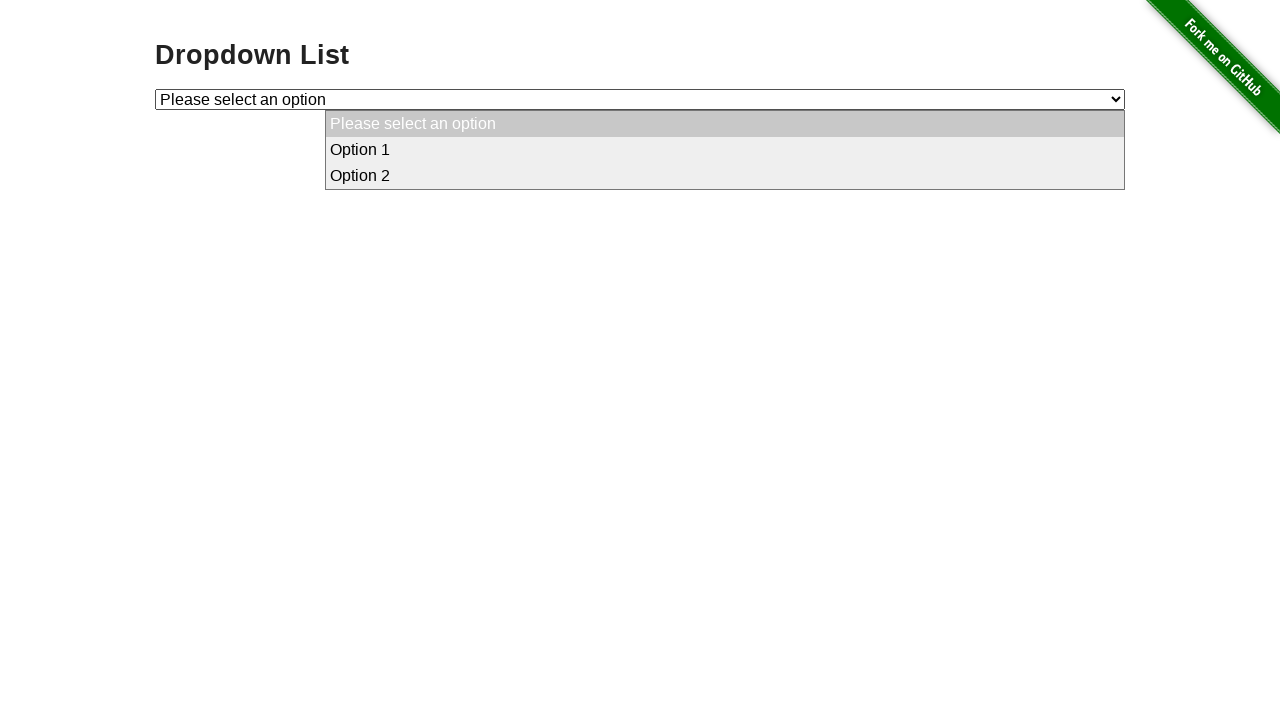

Verified dropdown expanded and options are visible
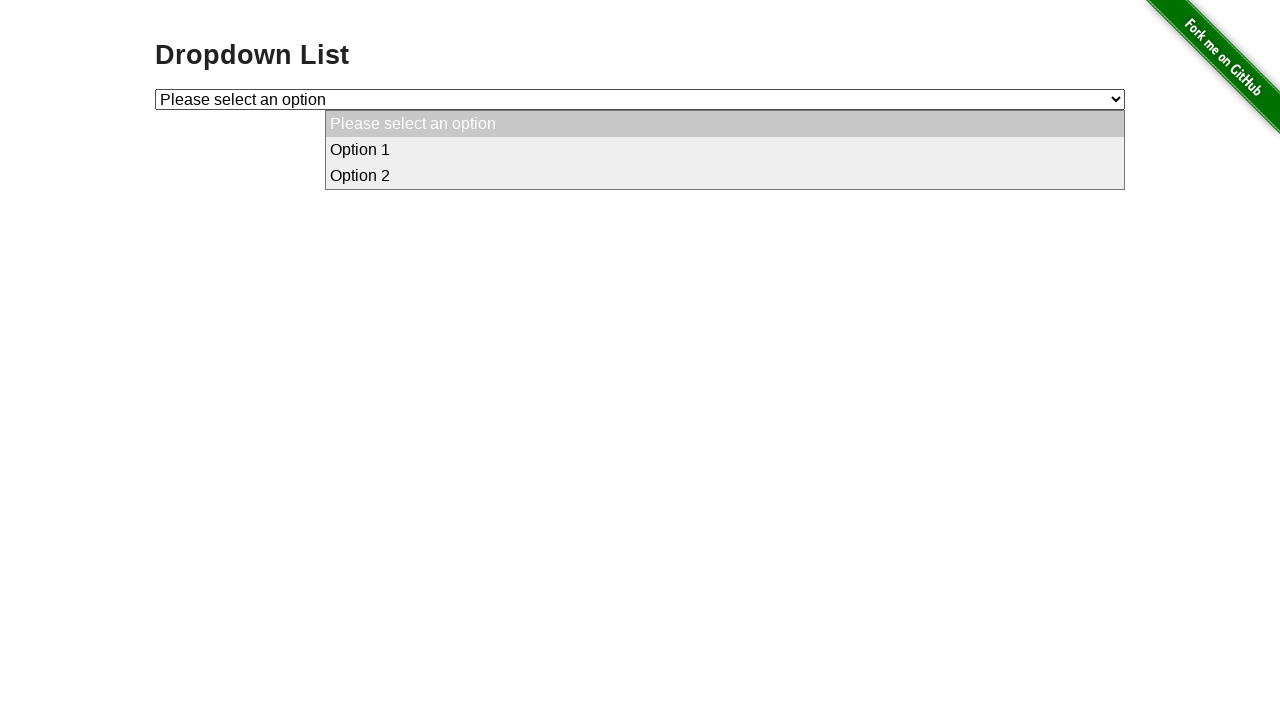

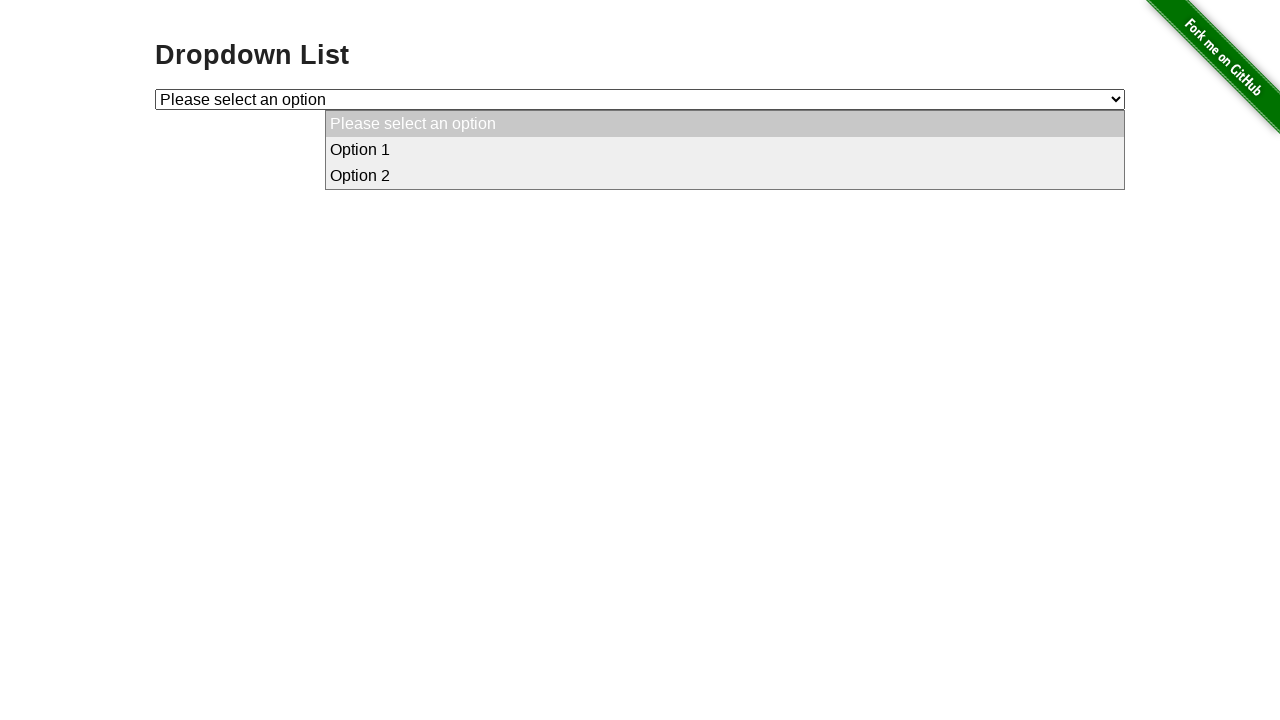